Tests tab navigation by scrolling to and clicking on a tab element to switch tabs

Starting URL: https://ultimateqa.com/simple-html-elements-for-automation/

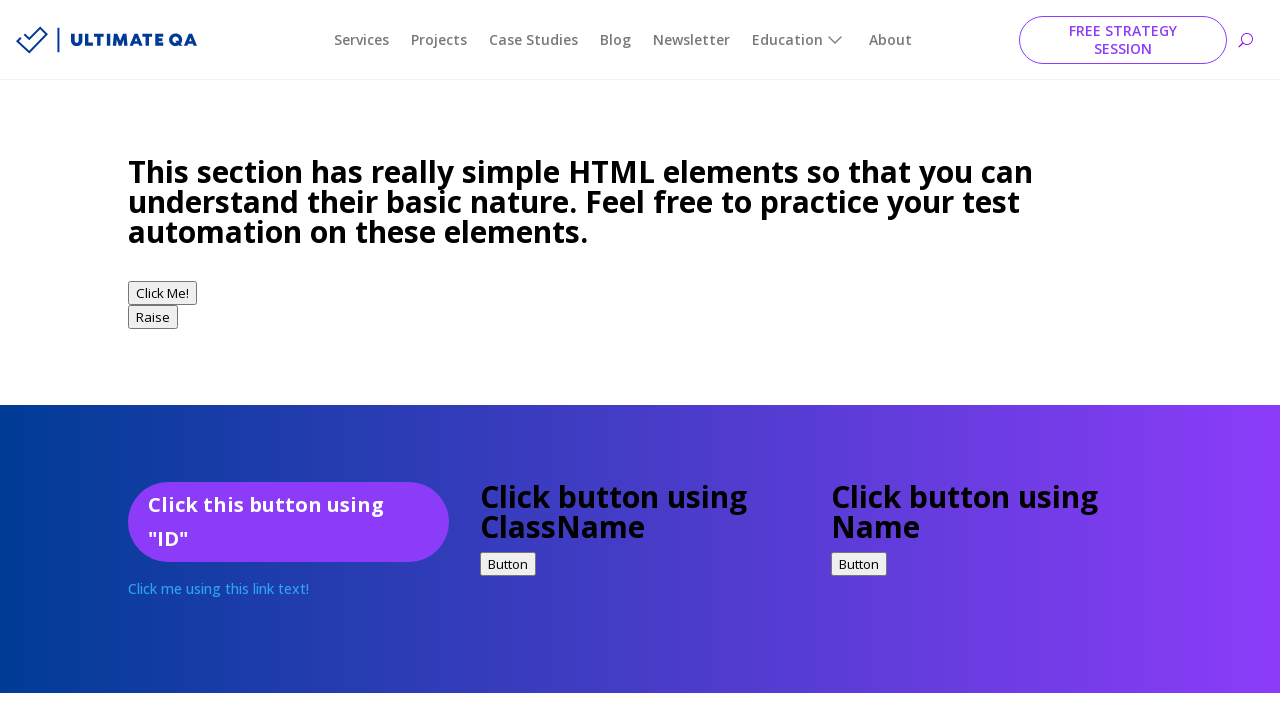

Located tab element with class 'tab_1'
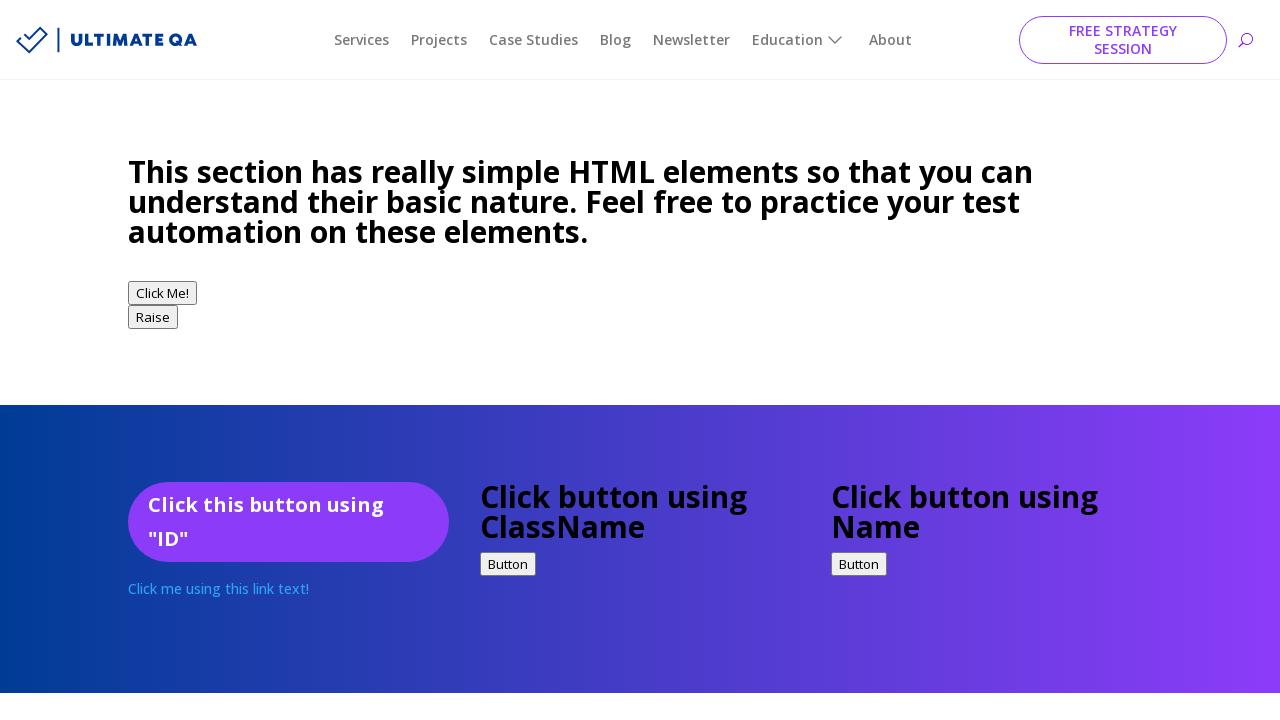

Scrolled tab element into view
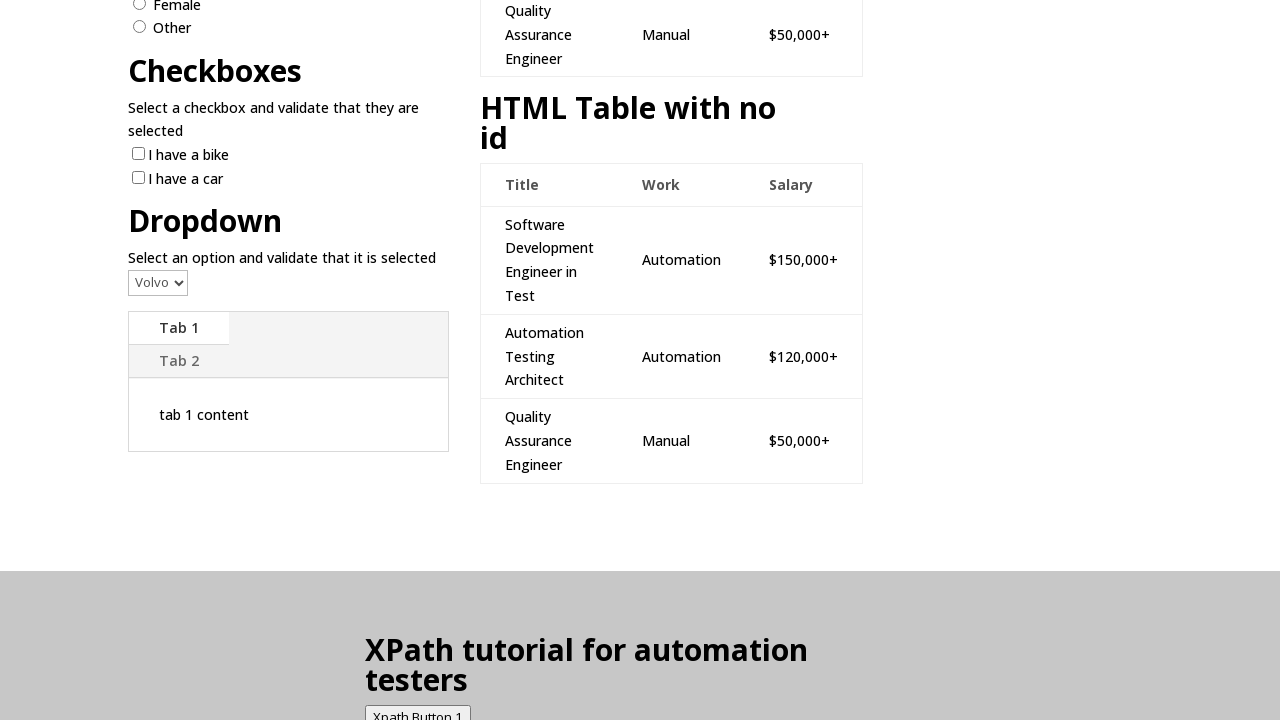

Clicked on tab to switch tabs at (179, 361) on xpath=//li[contains(@class,'tab_1')]/a >> nth=0
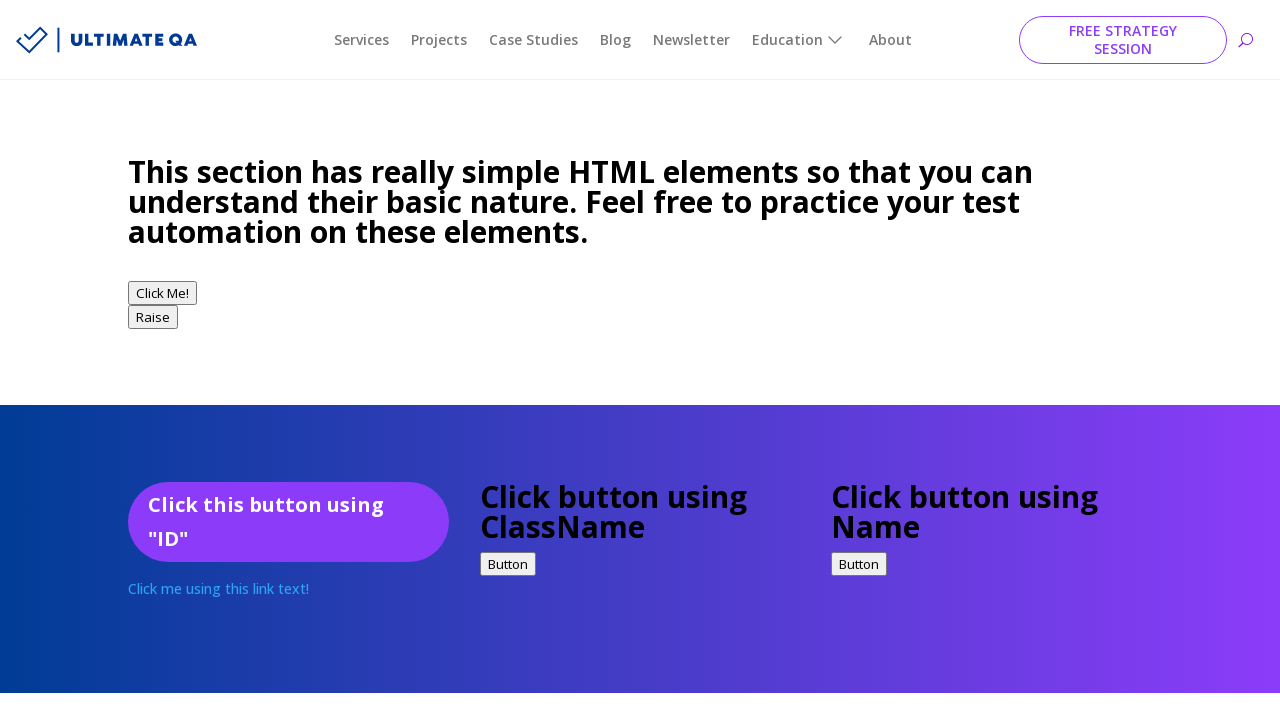

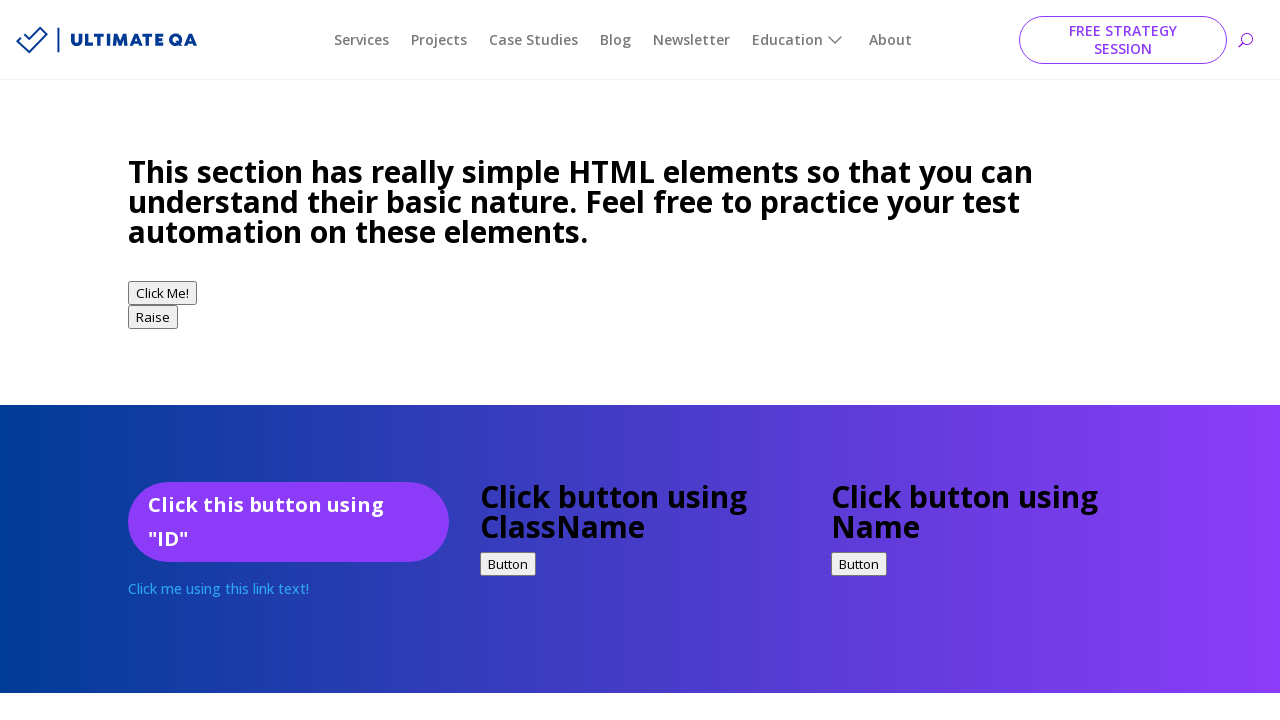